Tests checkbox functionality by clicking to select, verifying selection, then clicking again to deselect and verifying deselection

Starting URL: https://rahulshettyacademy.com/AutomationPractice/

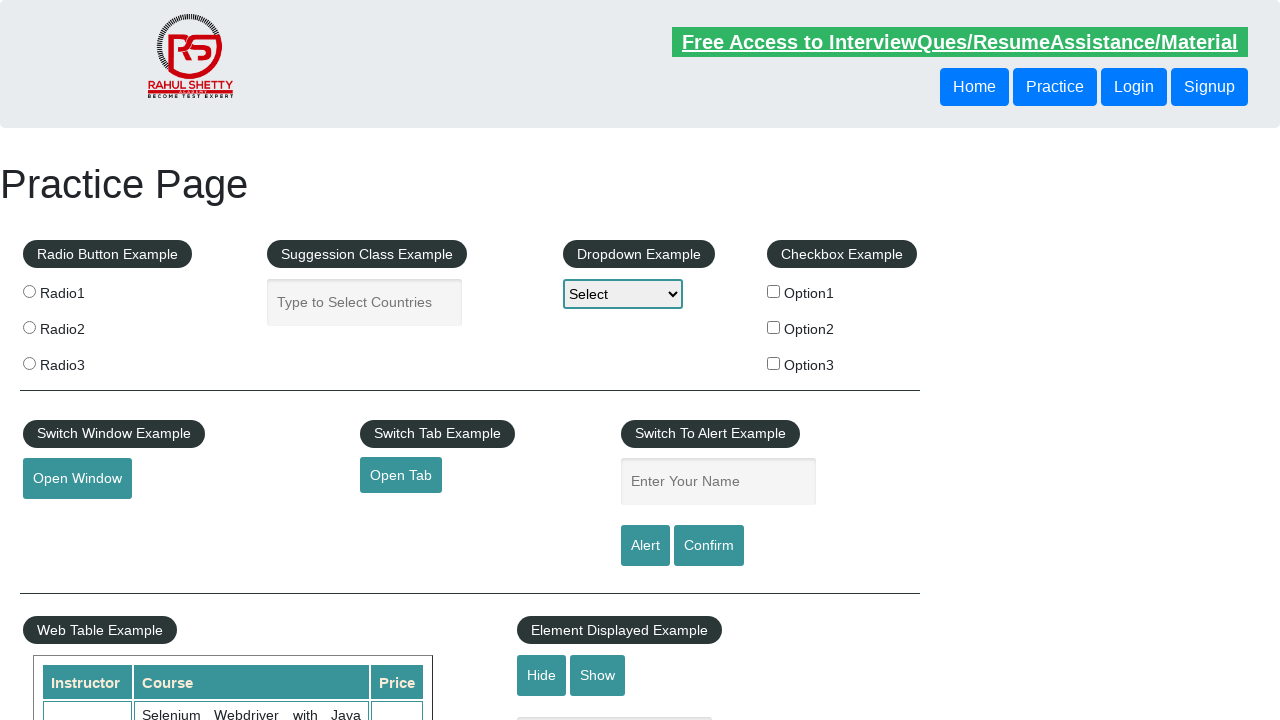

Navigated to AutomationPractice URL
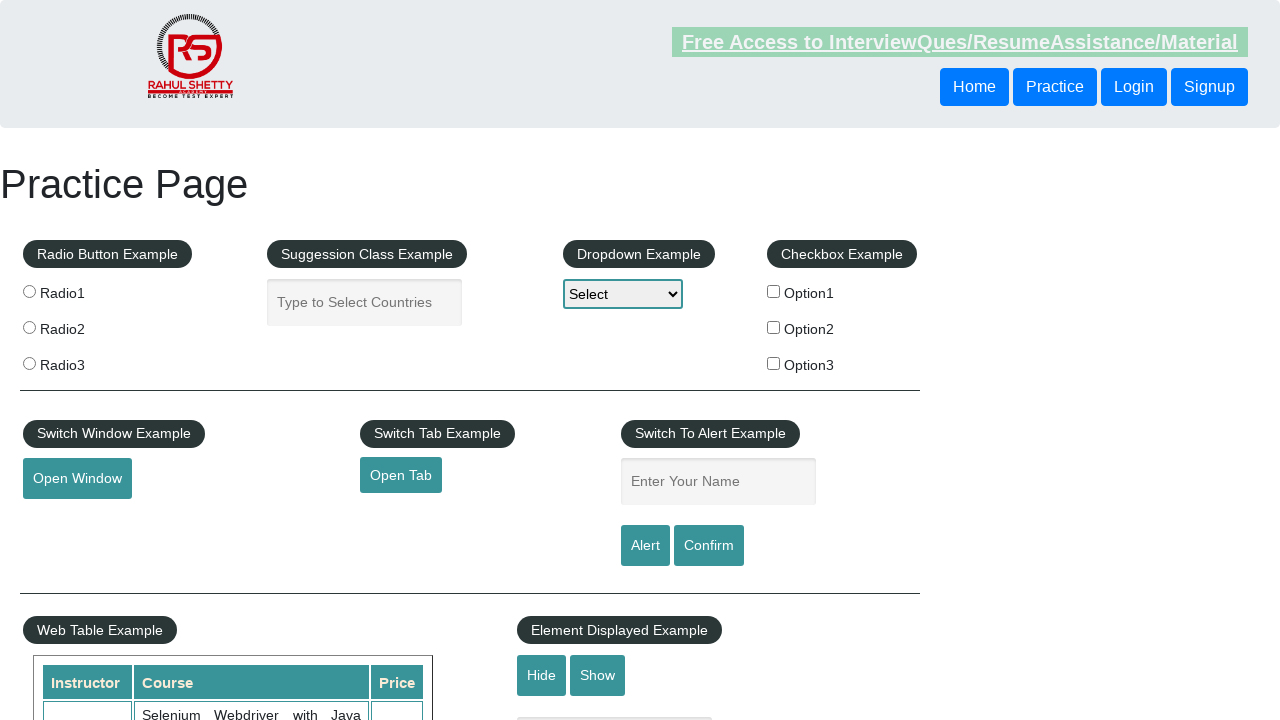

Clicked checkbox to select it at (774, 291) on #checkBoxOption1
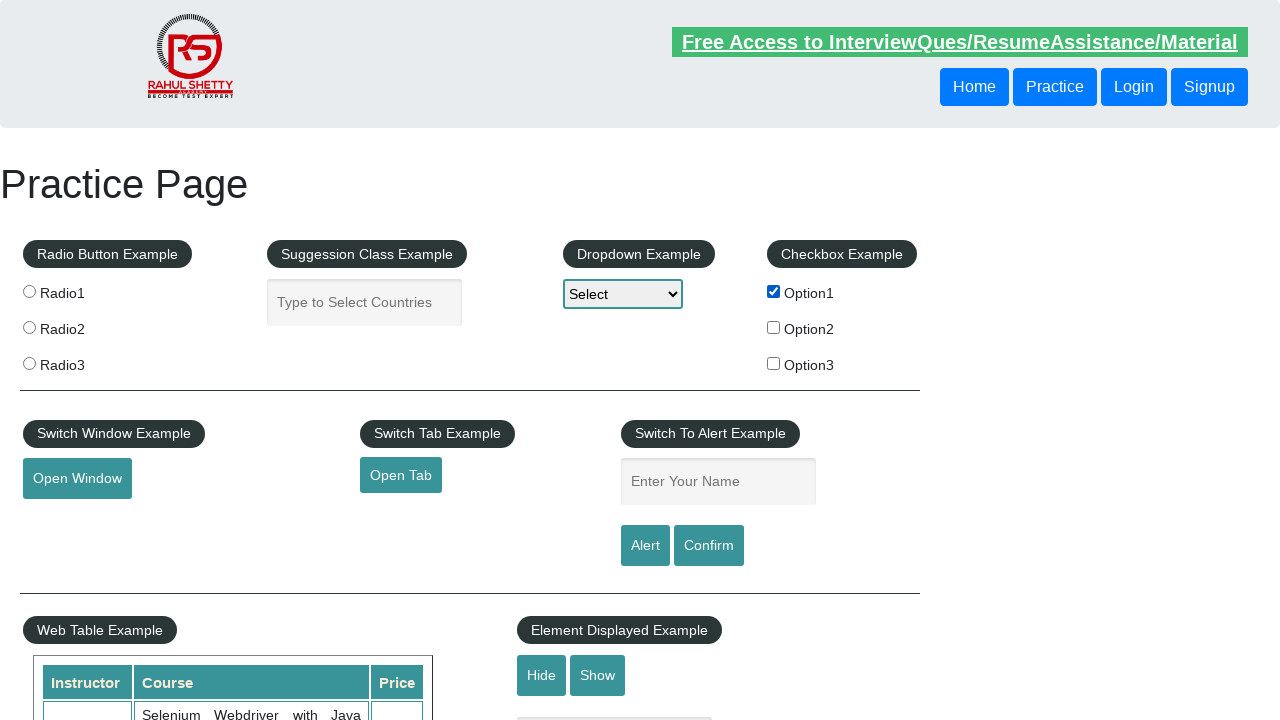

Verified checkbox is selected
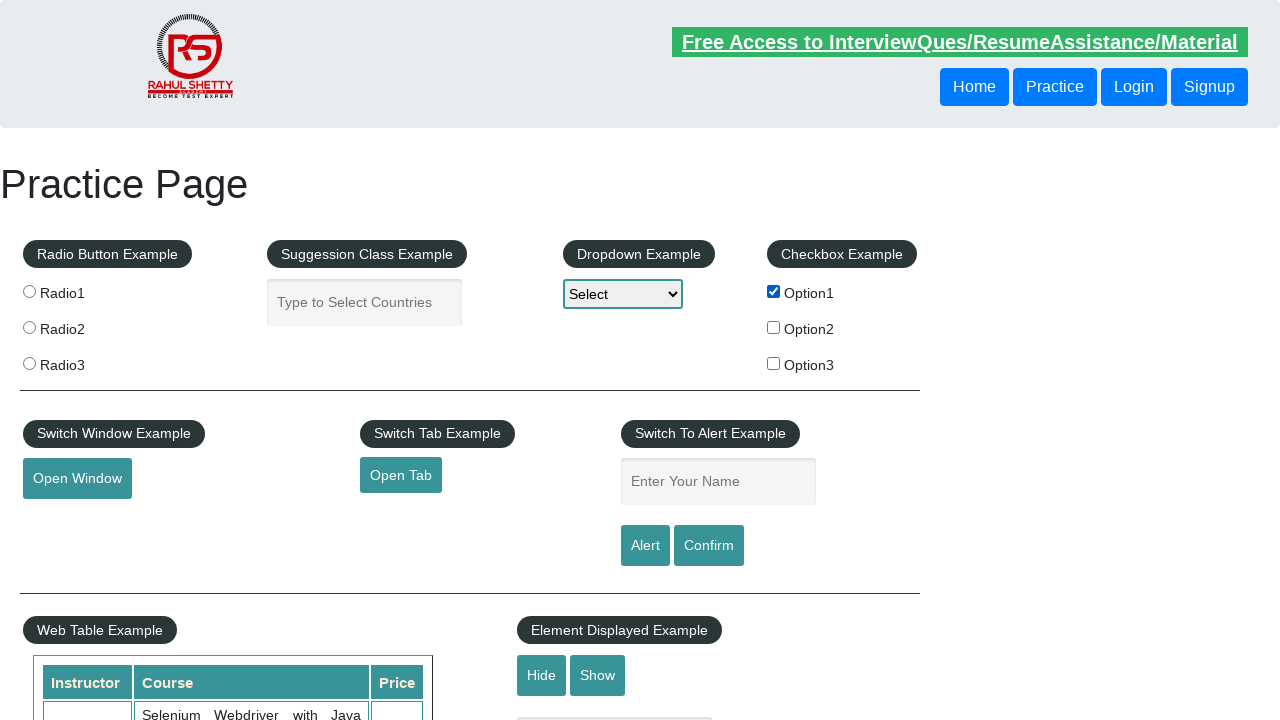

Clicked checkbox to deselect it at (774, 291) on #checkBoxOption1
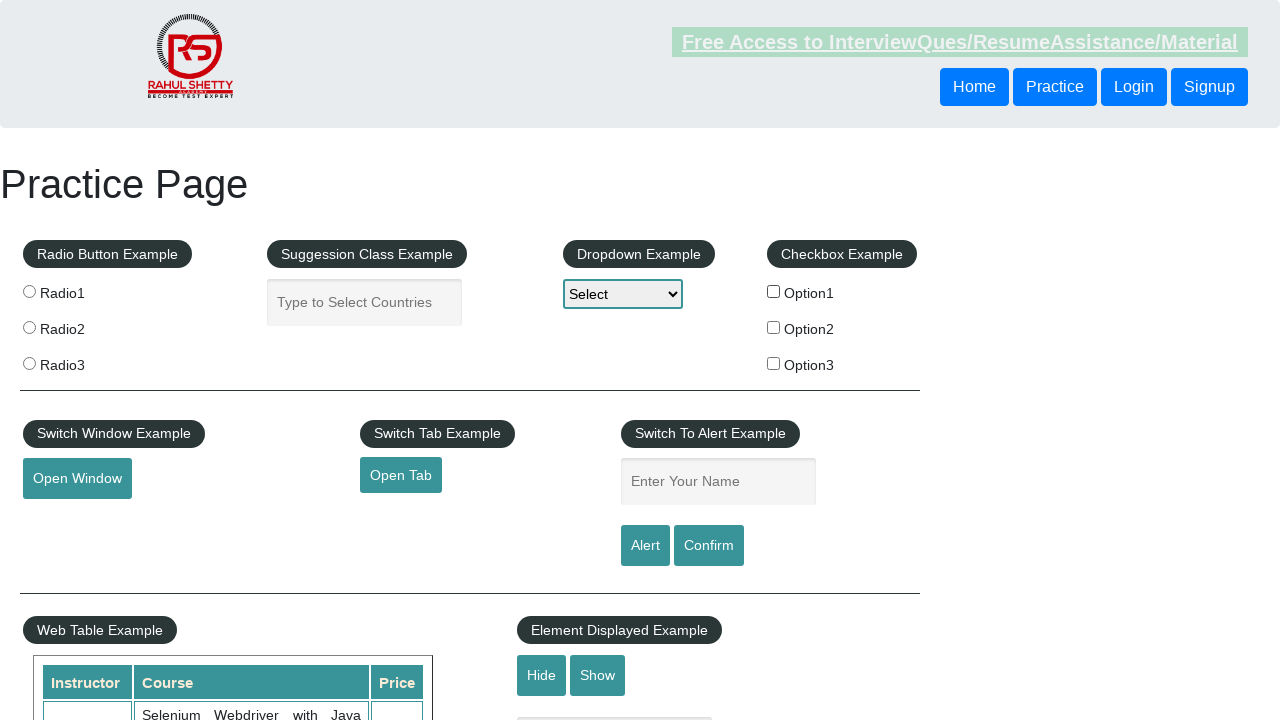

Verified checkbox is deselected
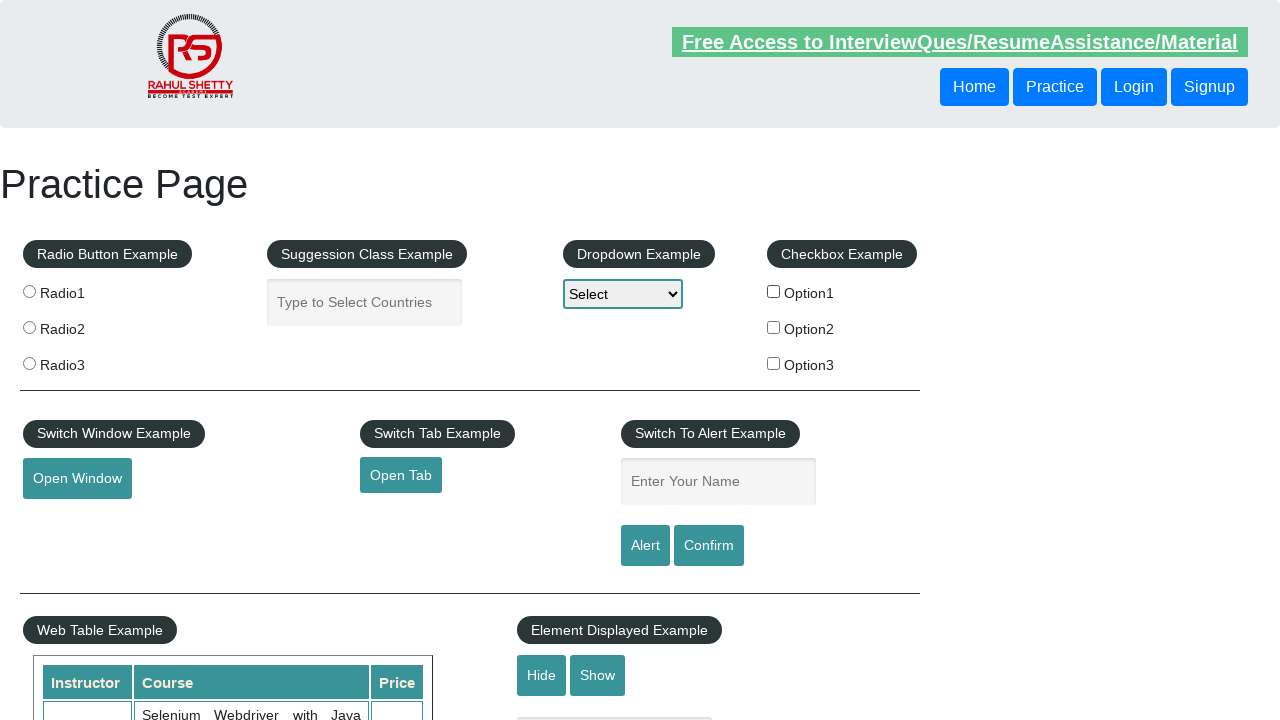

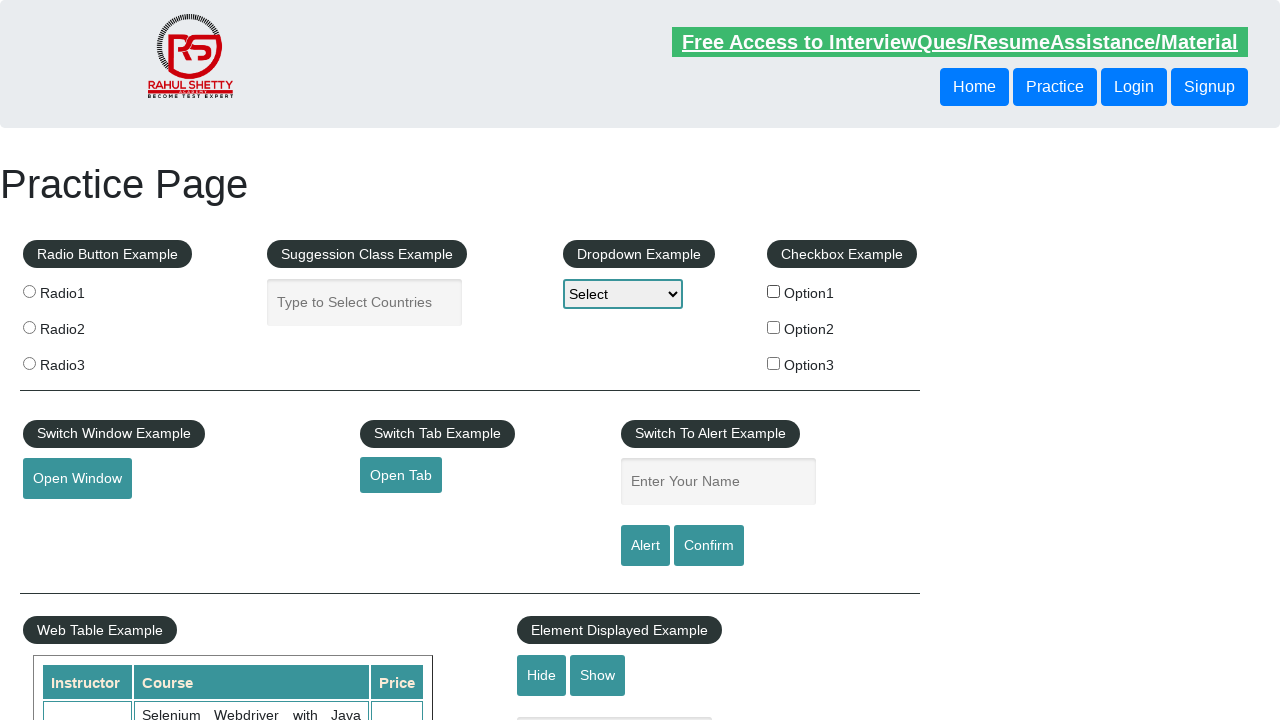